Solves a math problem by extracting two numbers from the page, calculating their sum, and selecting the result from a dropdown menu before submitting

Starting URL: http://suninjuly.github.io/selects1.html

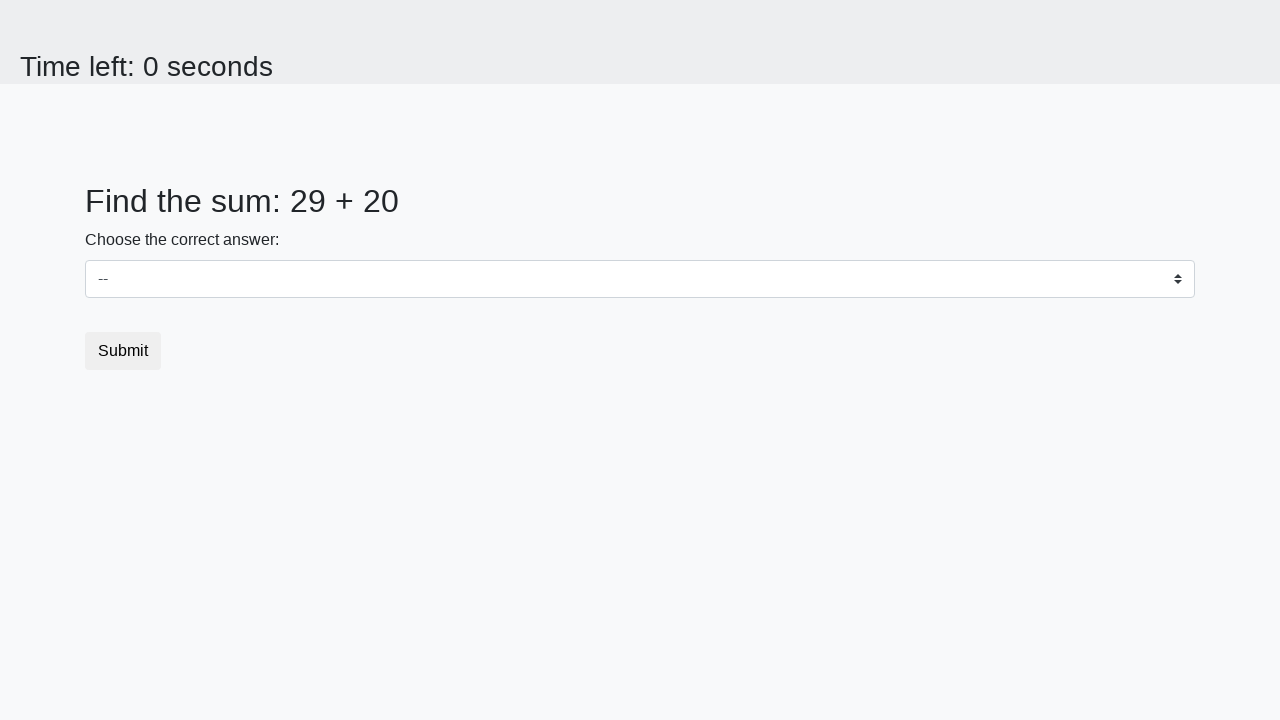

Extracted first number from #num1 element
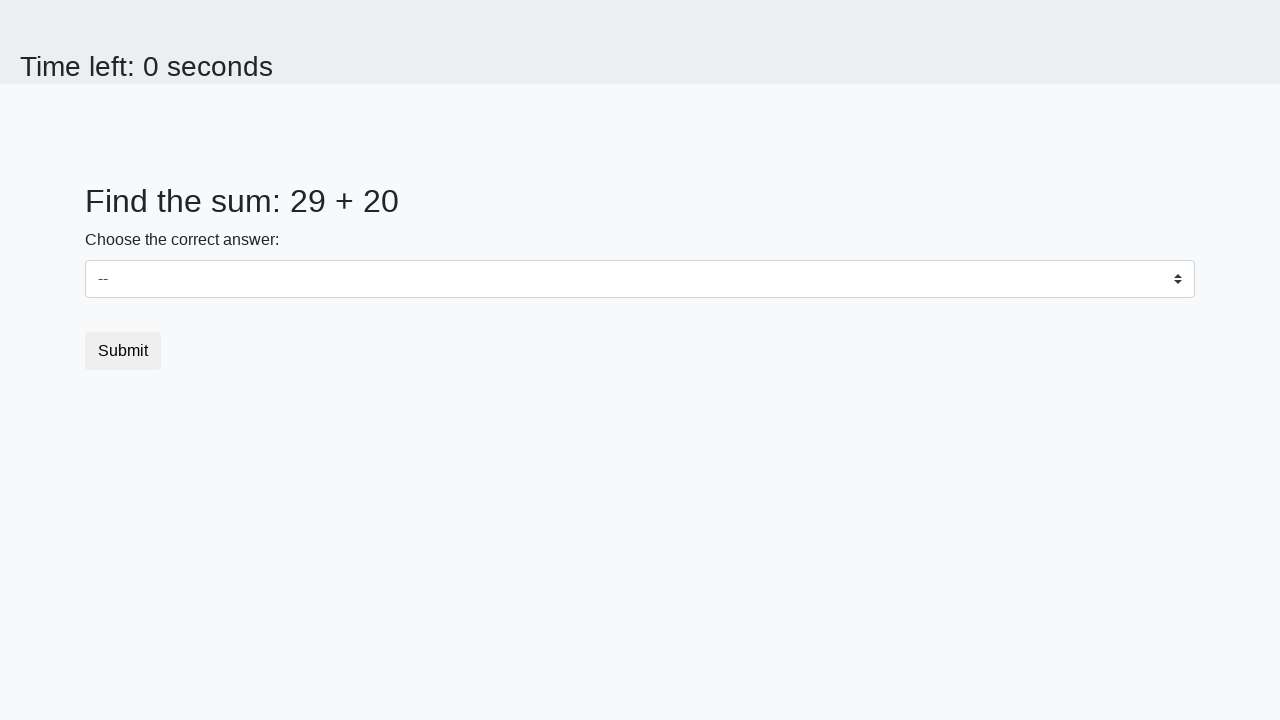

Extracted second number from #num2 element
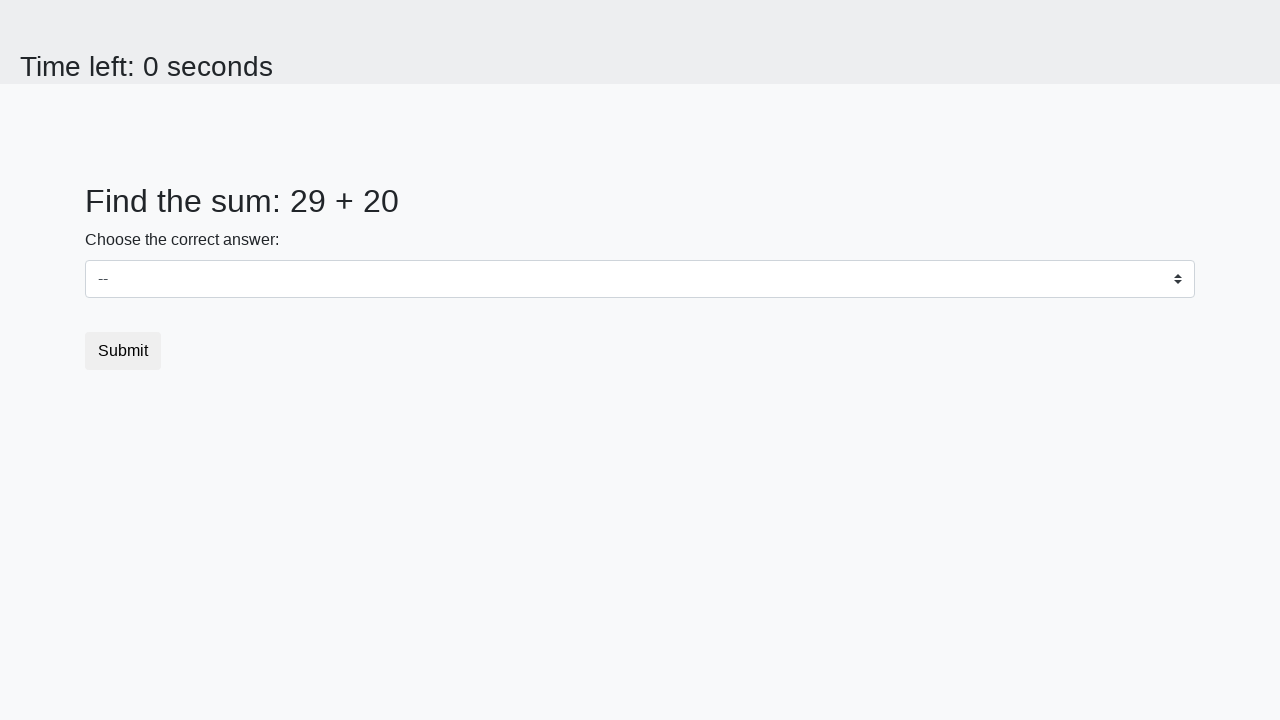

Calculated sum of 29 + 20 = 49
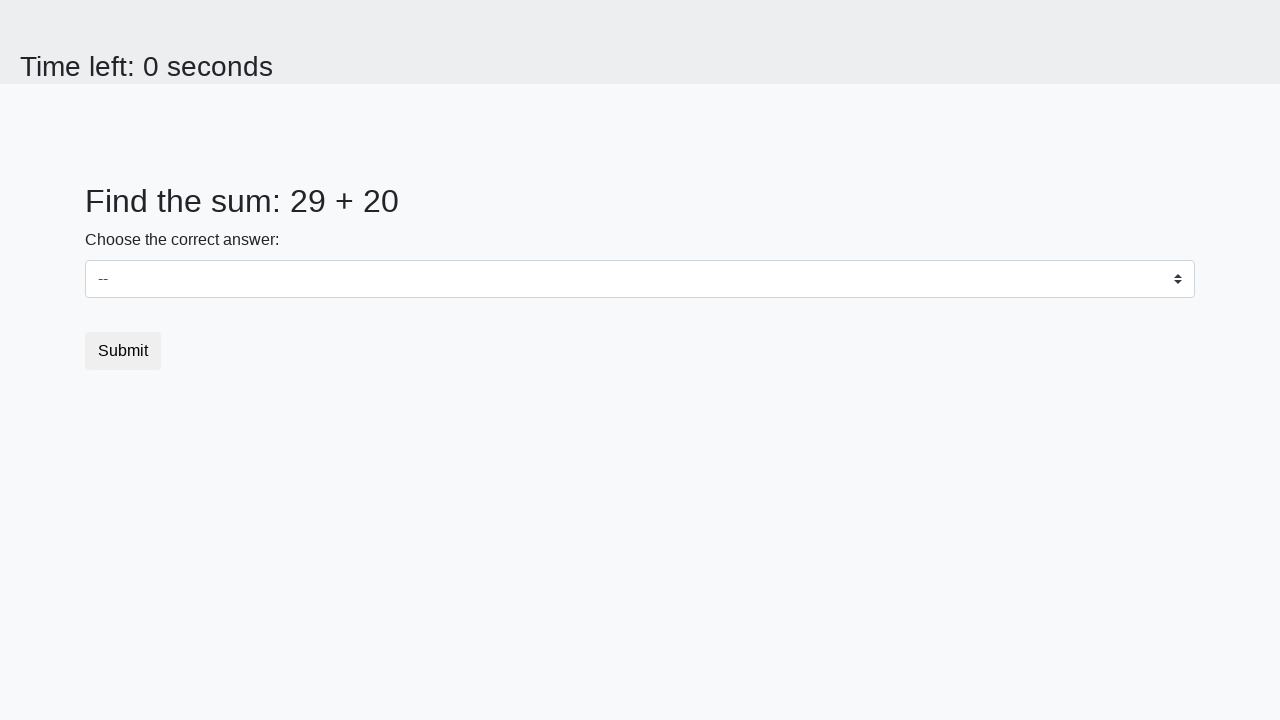

Selected calculated result '49' from dropdown menu on .custom-select
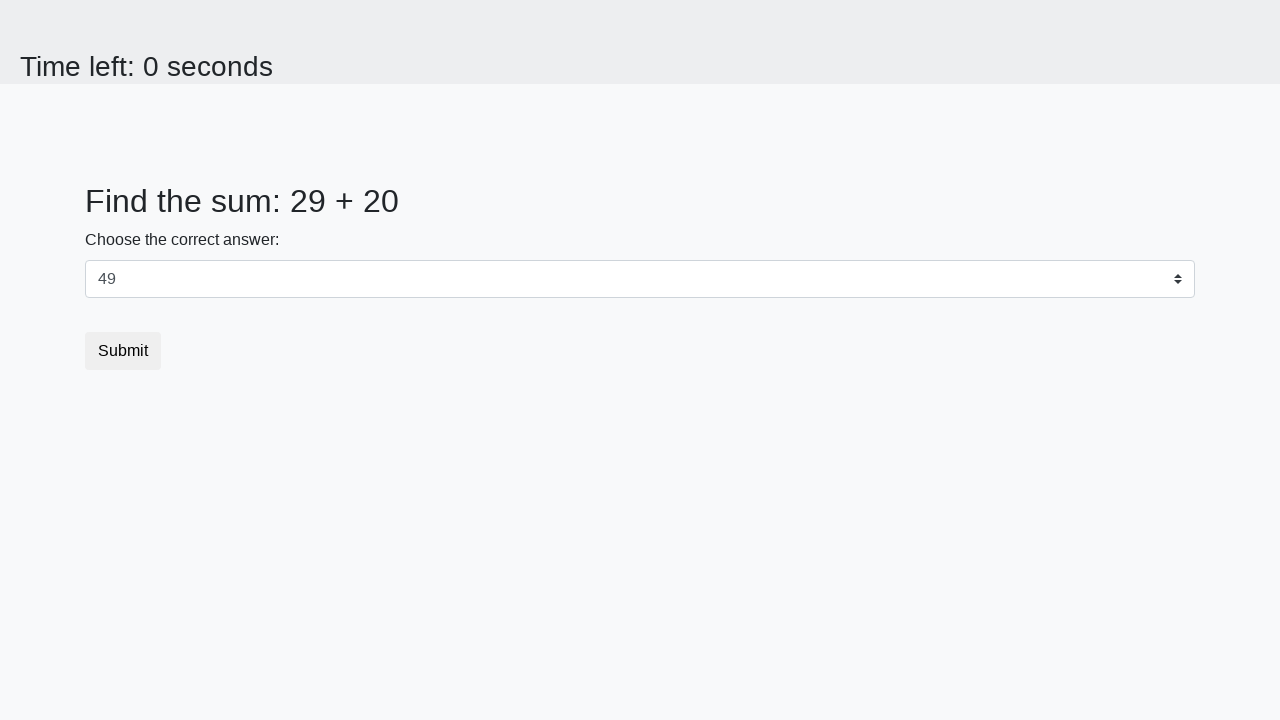

Clicked Submit button to complete the form at (123, 351) on xpath=//button[text()='Submit']
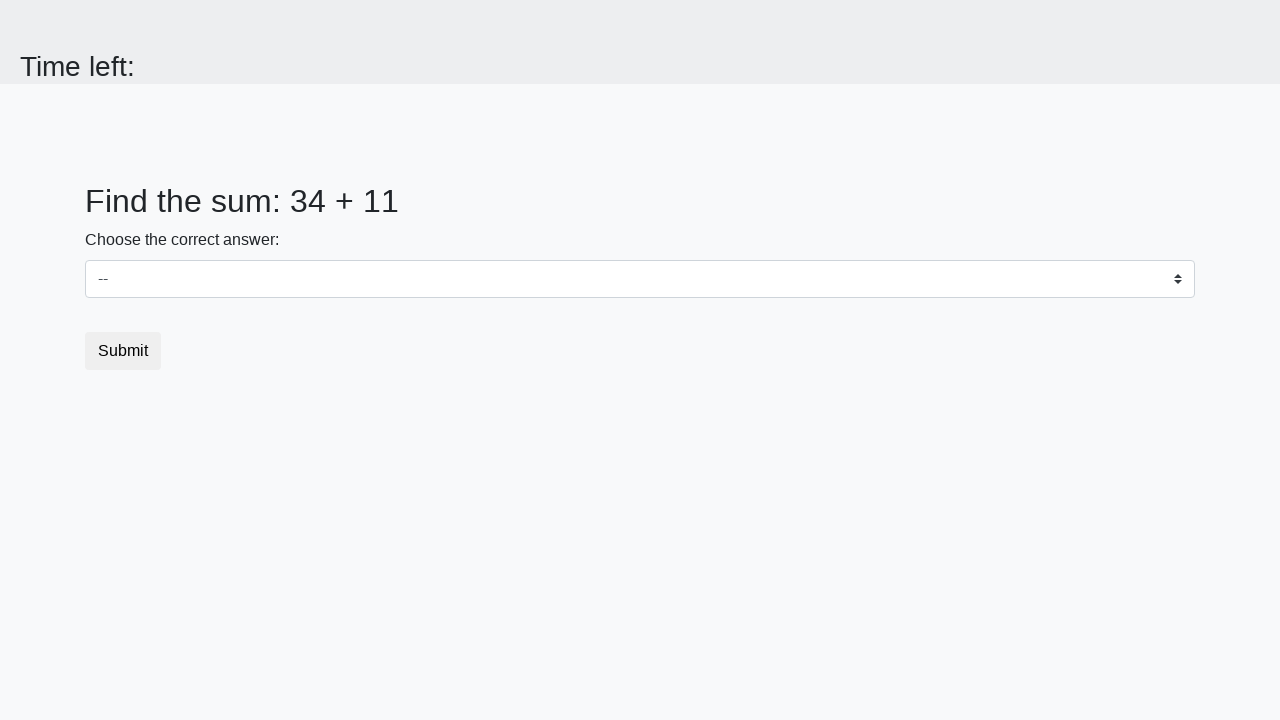

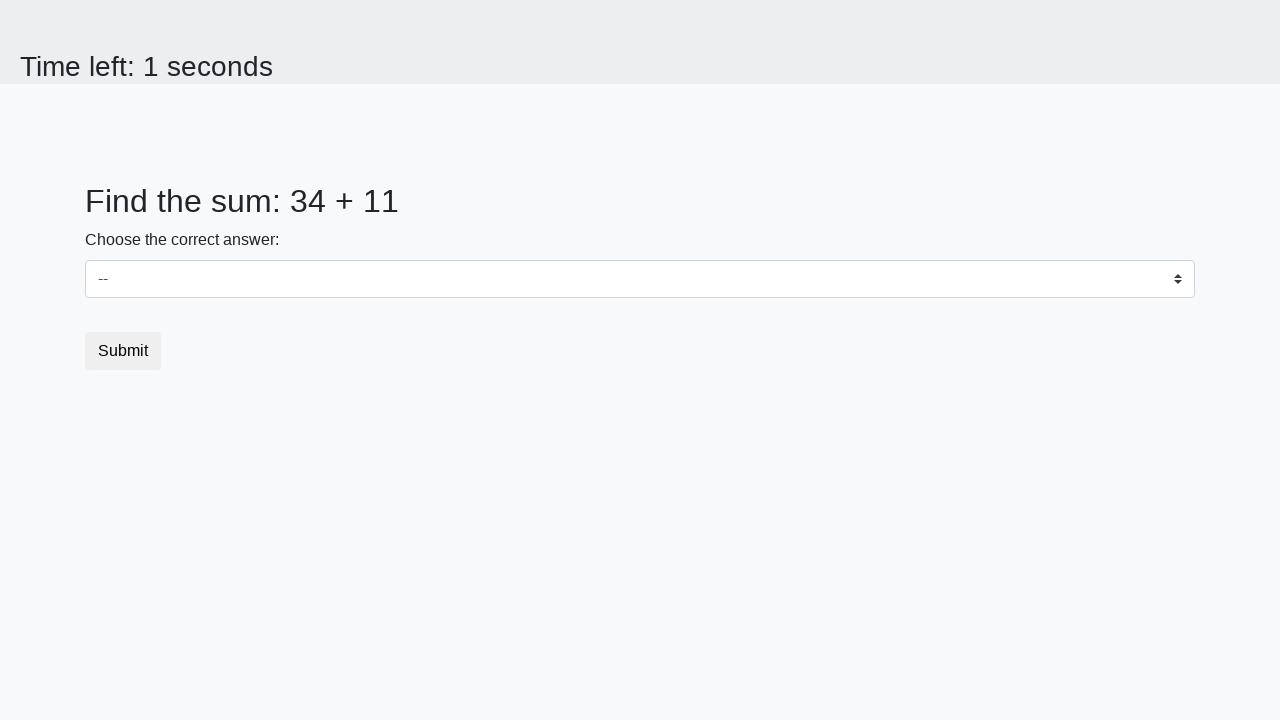